Tests that the text input field is cleared after adding a todo item by filling the input and pressing Enter.

Starting URL: https://demo.playwright.dev/todomvc

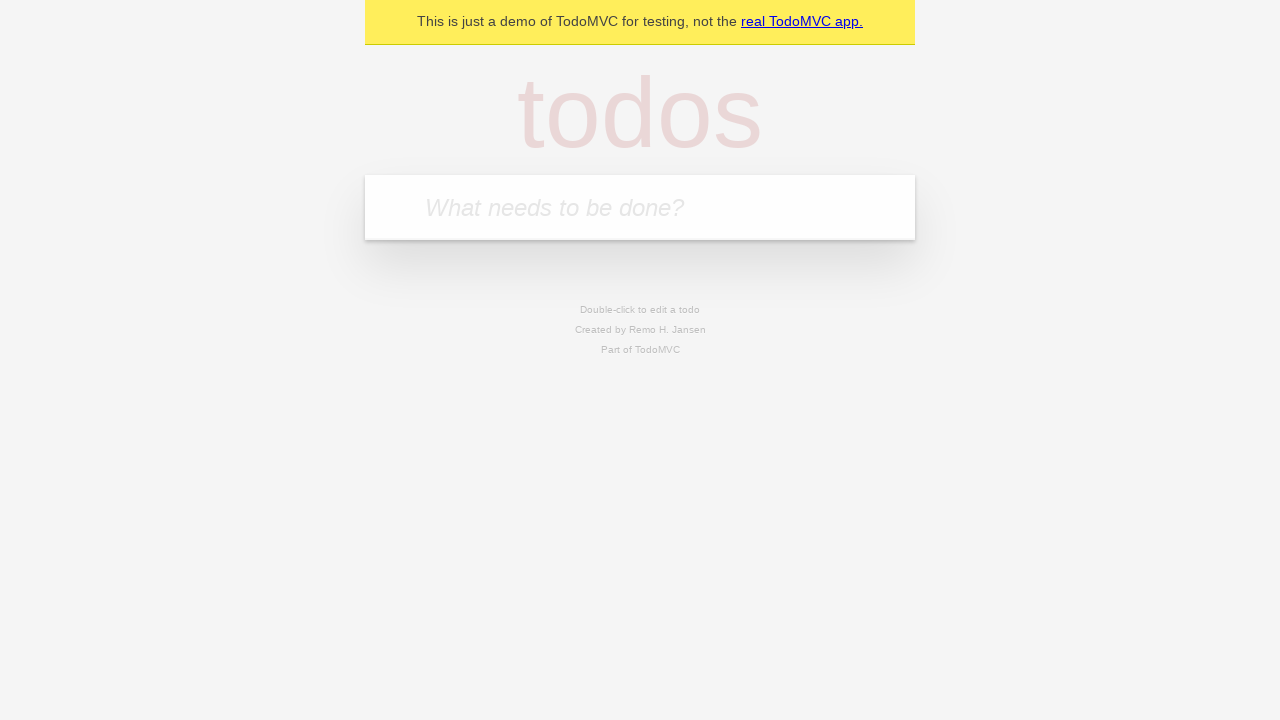

Filled todo input field with 'buy some cheese' on internal:attr=[placeholder="What needs to be done?"i]
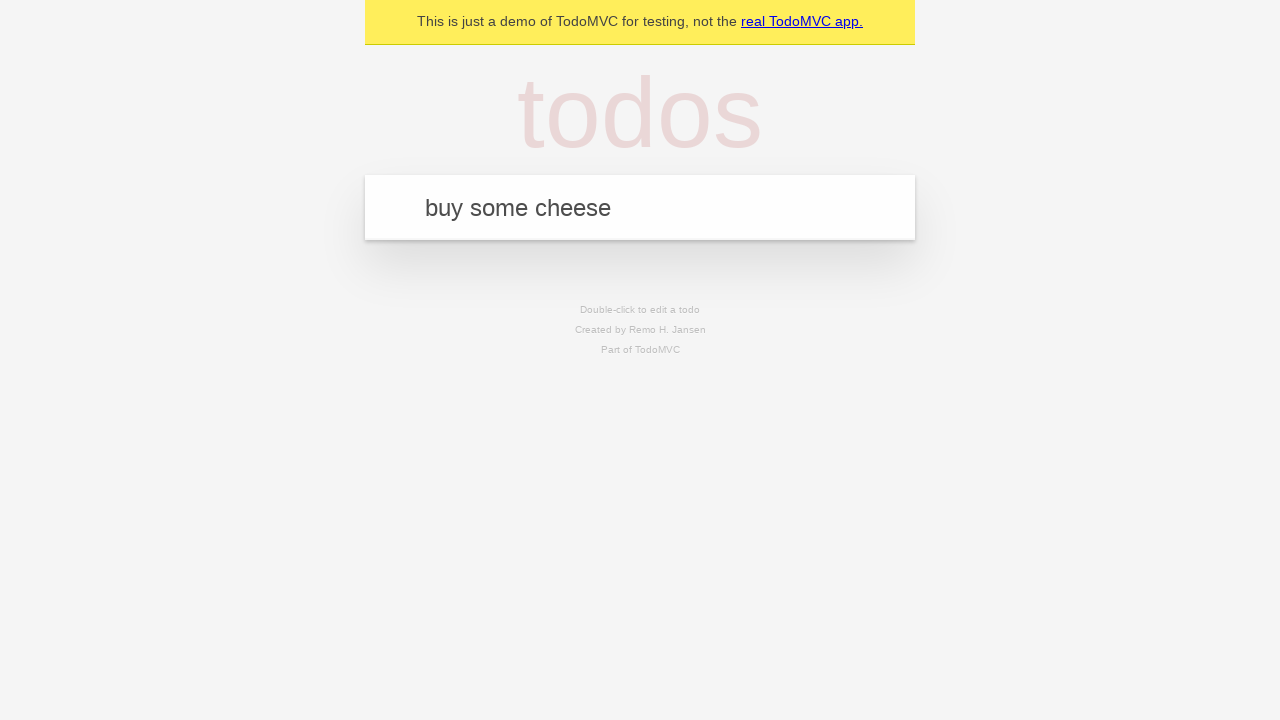

Pressed Enter to add todo item on internal:attr=[placeholder="What needs to be done?"i]
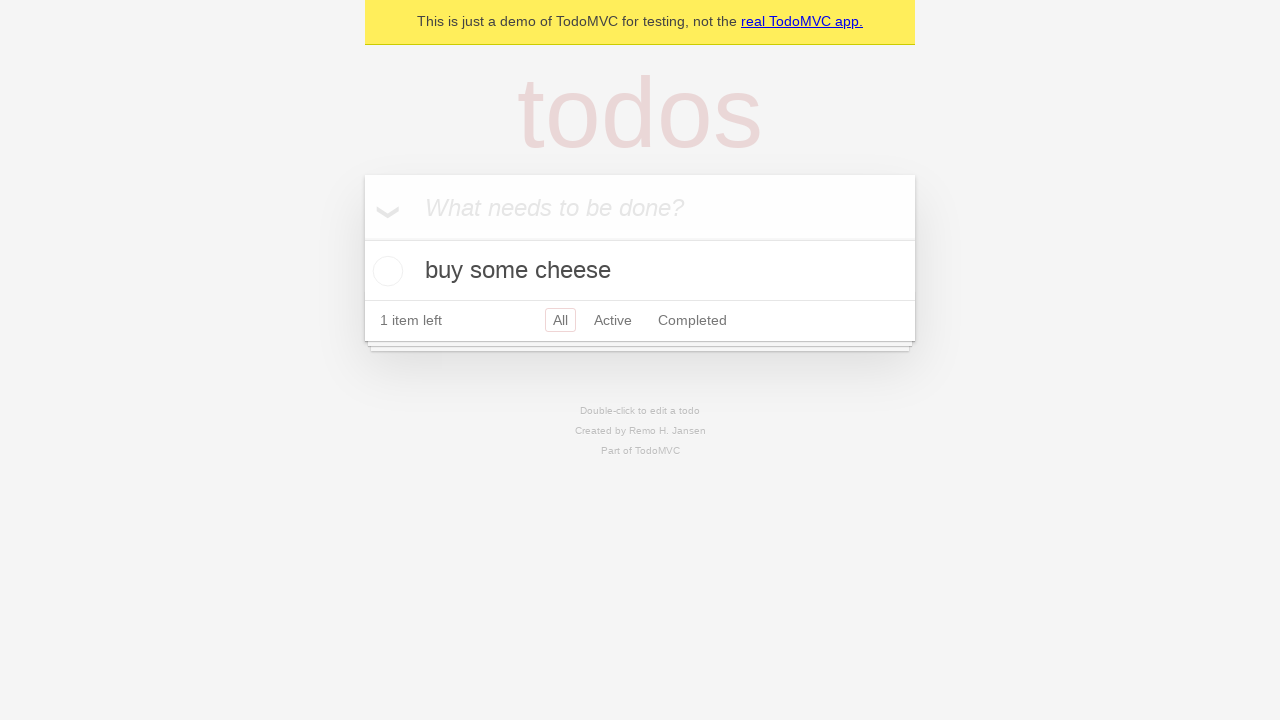

Todo item appeared in the list
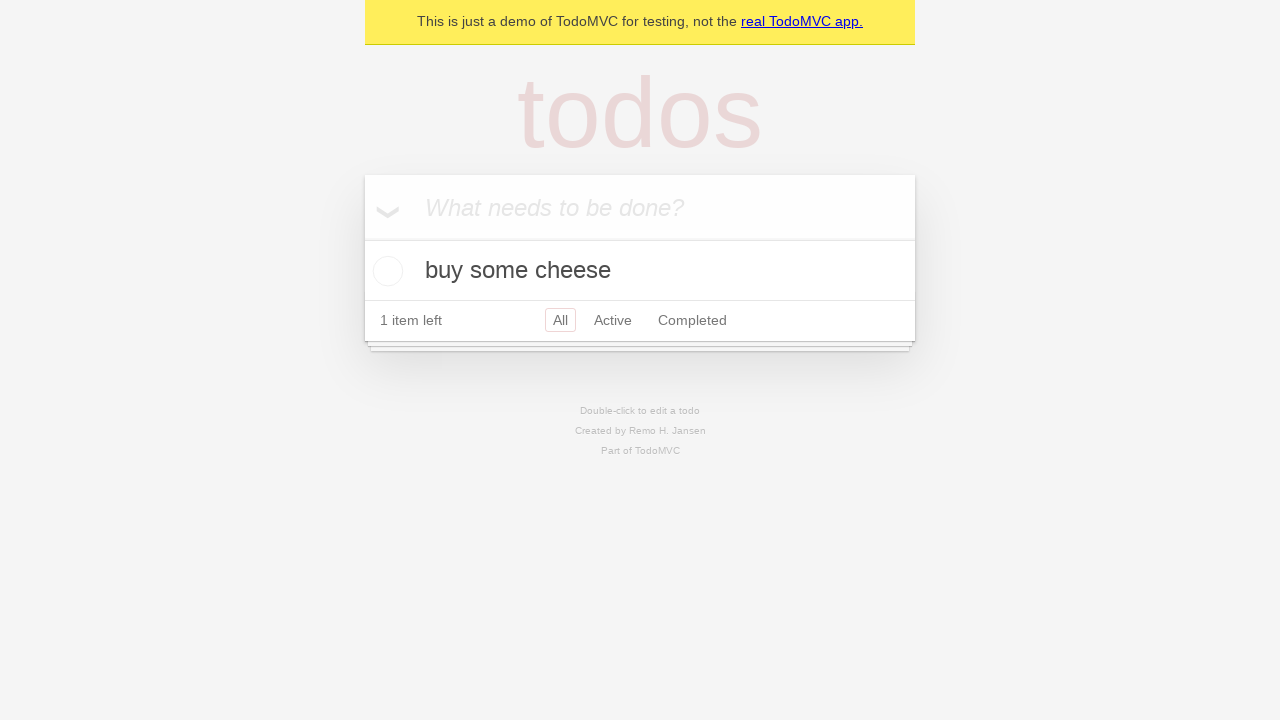

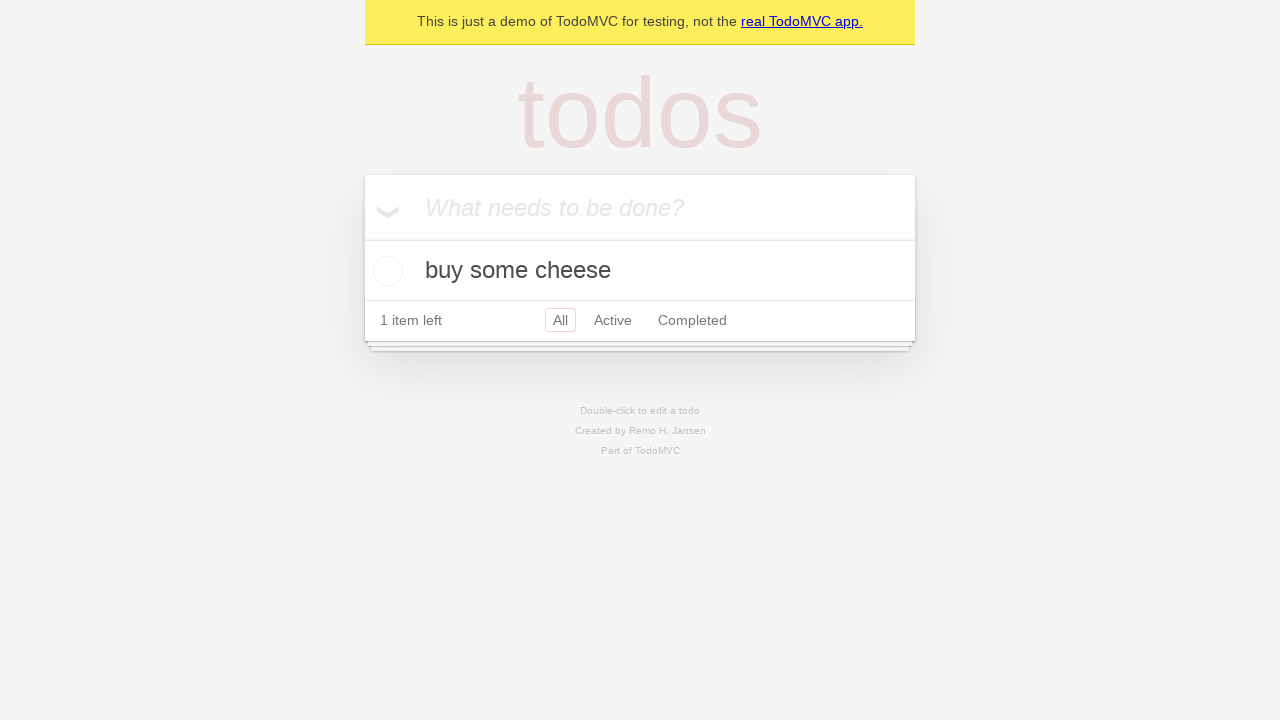